Tests mouse hover functionality by hovering over the "About" navigation link

Starting URL: https://www.aiub.edu/

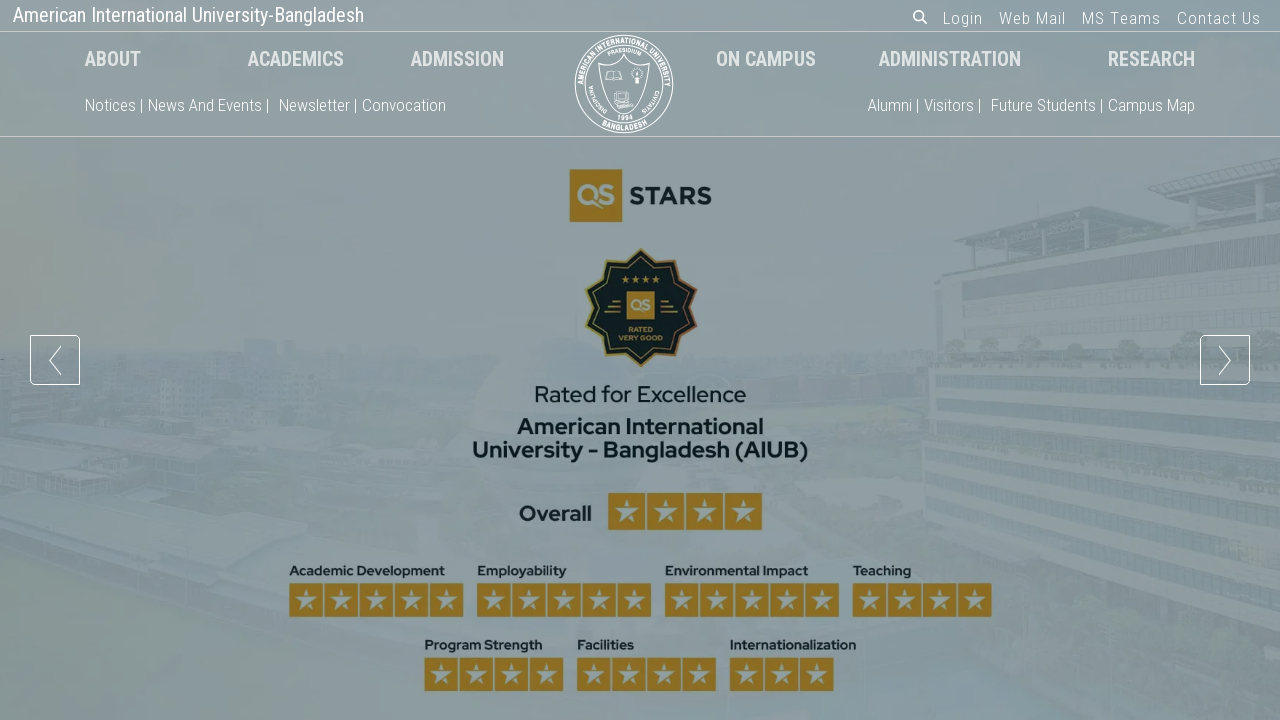

Navigated to https://www.aiub.edu/
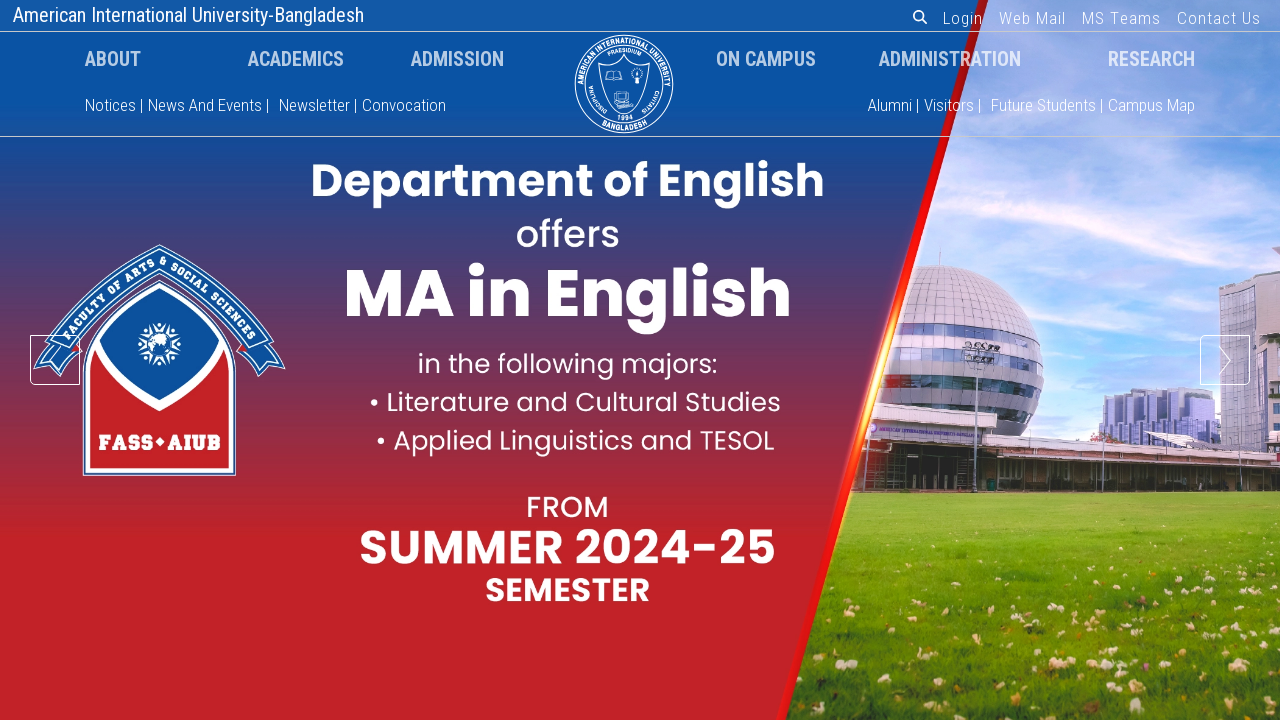

Hovered over the About navigation link at (113, 58) on xpath=//a[contains(text(), 'About')]
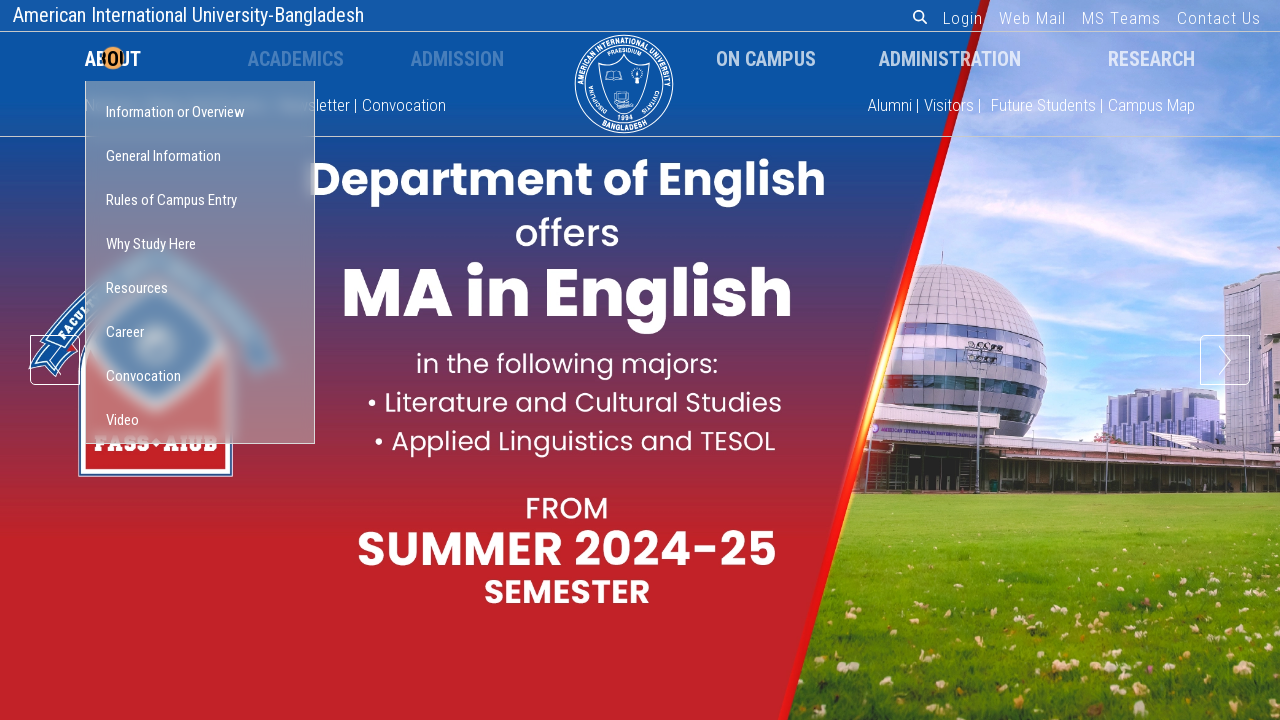

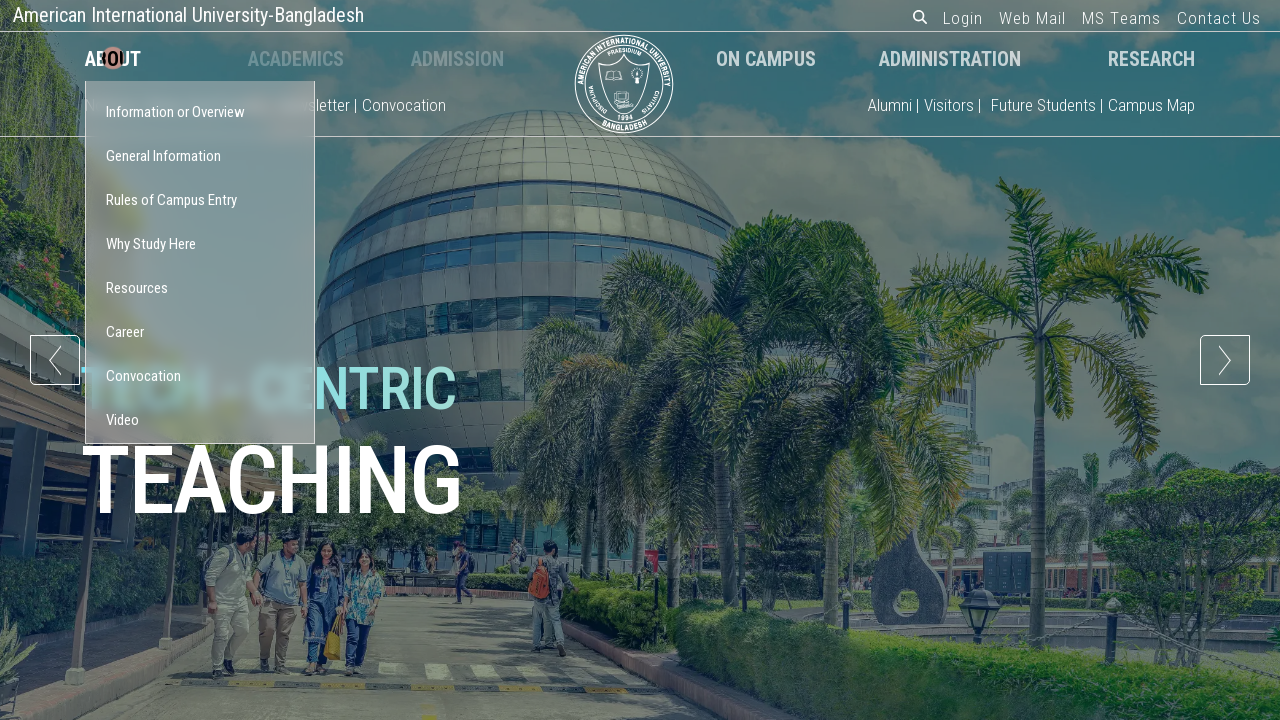